Tests JavaScript alert popup handling by clicking a button that triggers an alert and then accepting the alert dialog

Starting URL: http://testautomationpractice.blogspot.com/

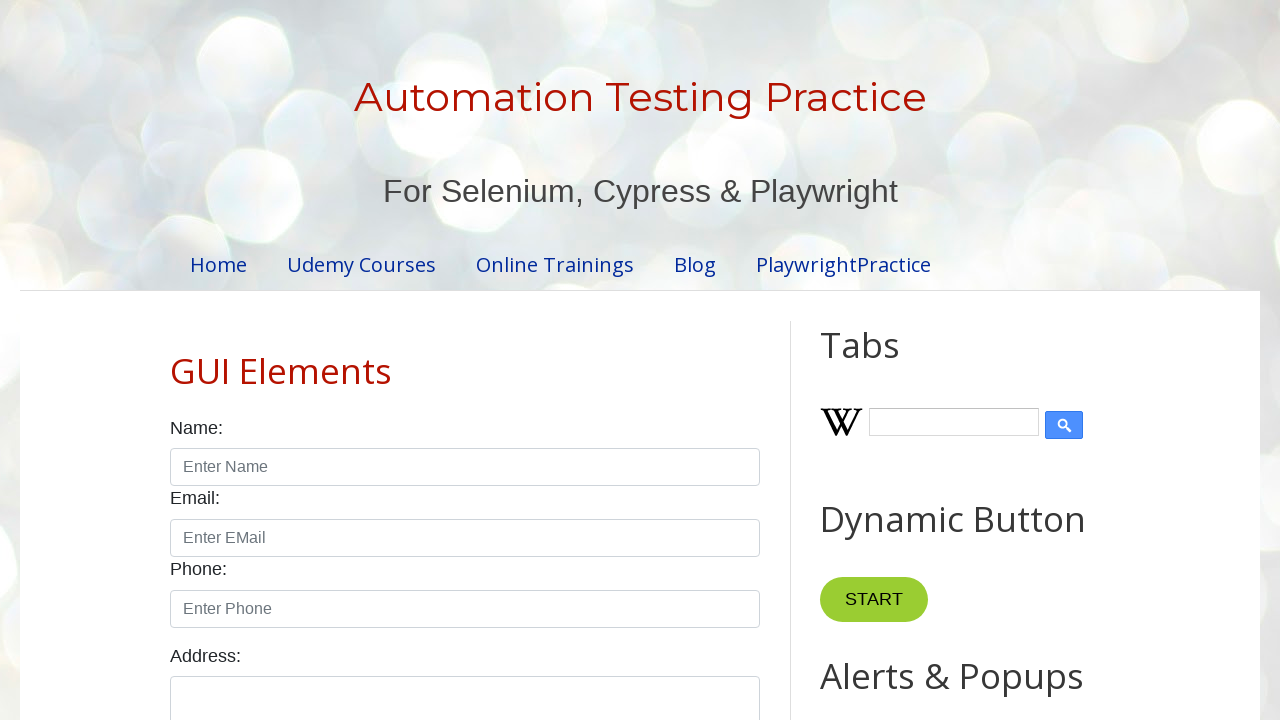

Set up dialog handler to accept the alert
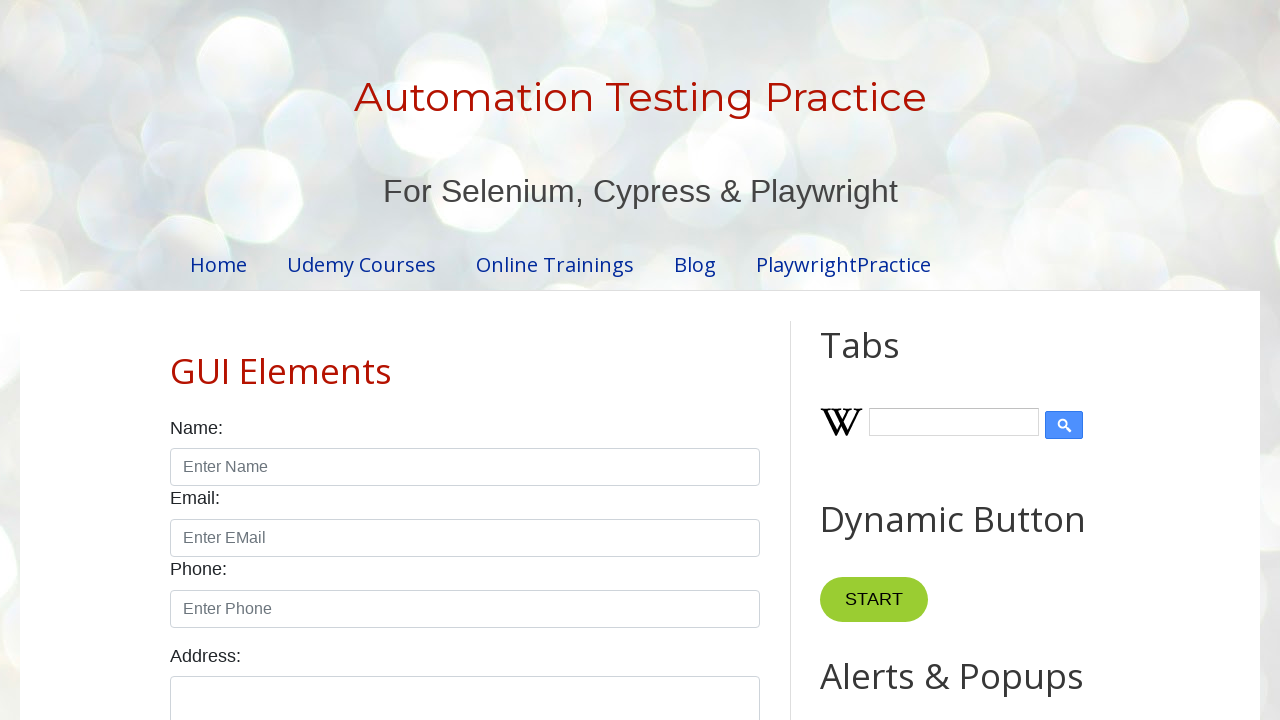

Clicked button that triggers JavaScript alert at (880, 361) on button[onclick='myFunction()']
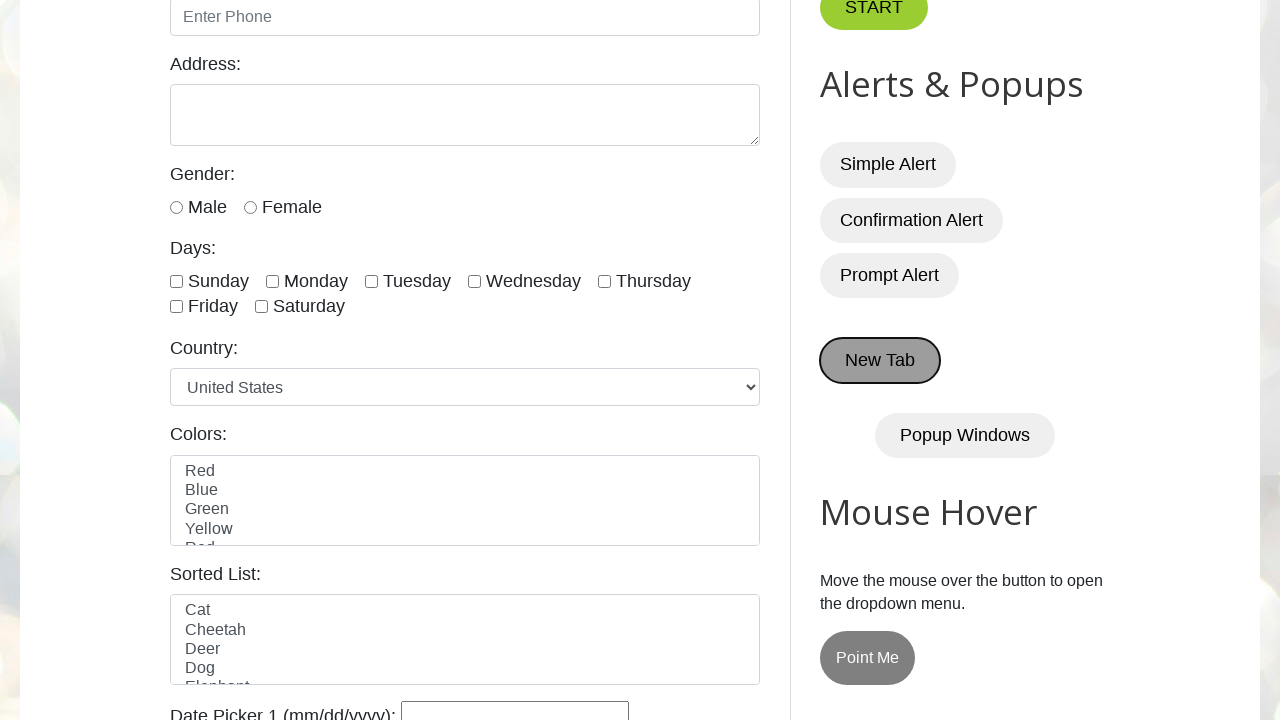

Waited for dialog to be processed
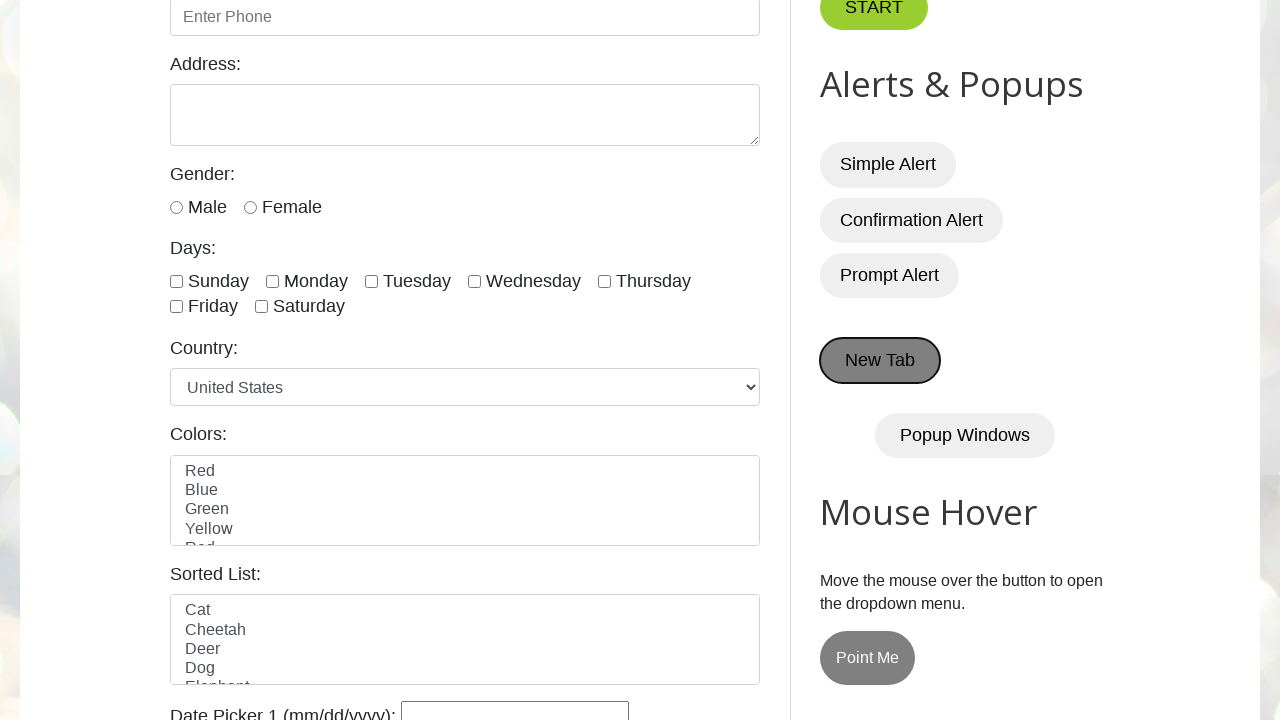

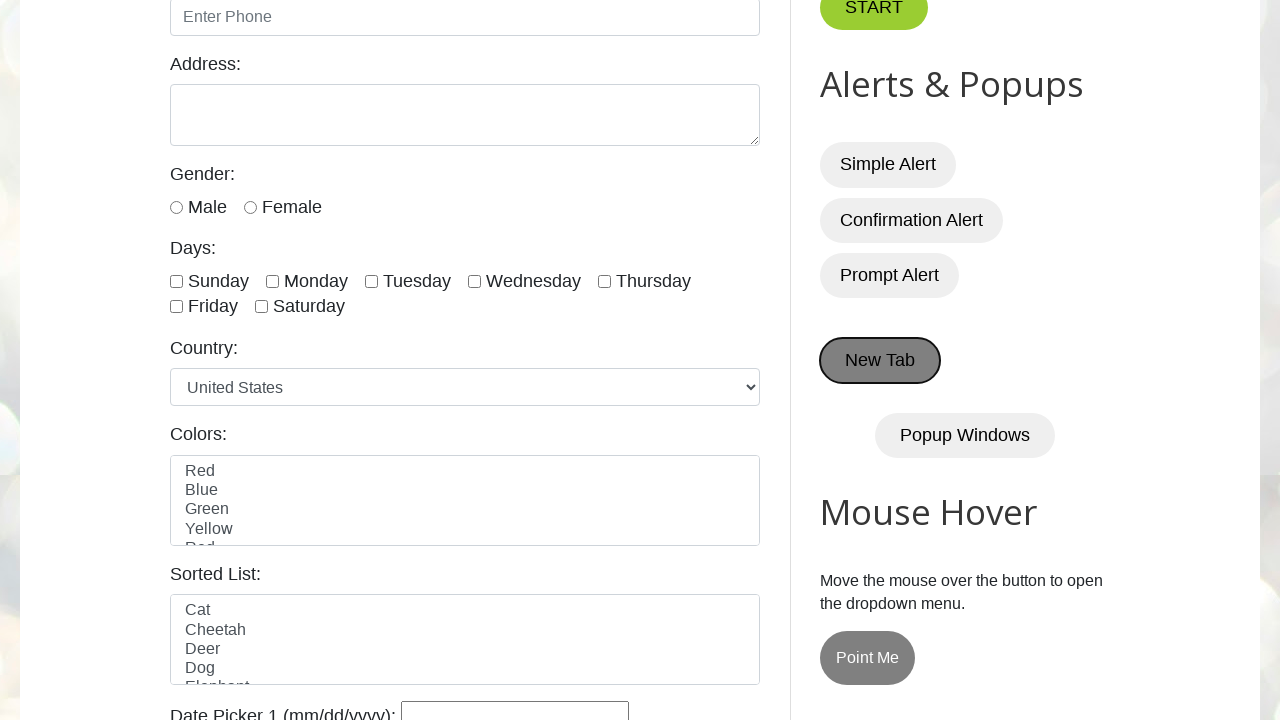